Tests accepting a JavaScript alert by clicking the first alert button, verifying the alert text, clicking OK, and verifying the result message

Starting URL: https://testcenter.techproeducation.com/index.php?page=javascript-alerts

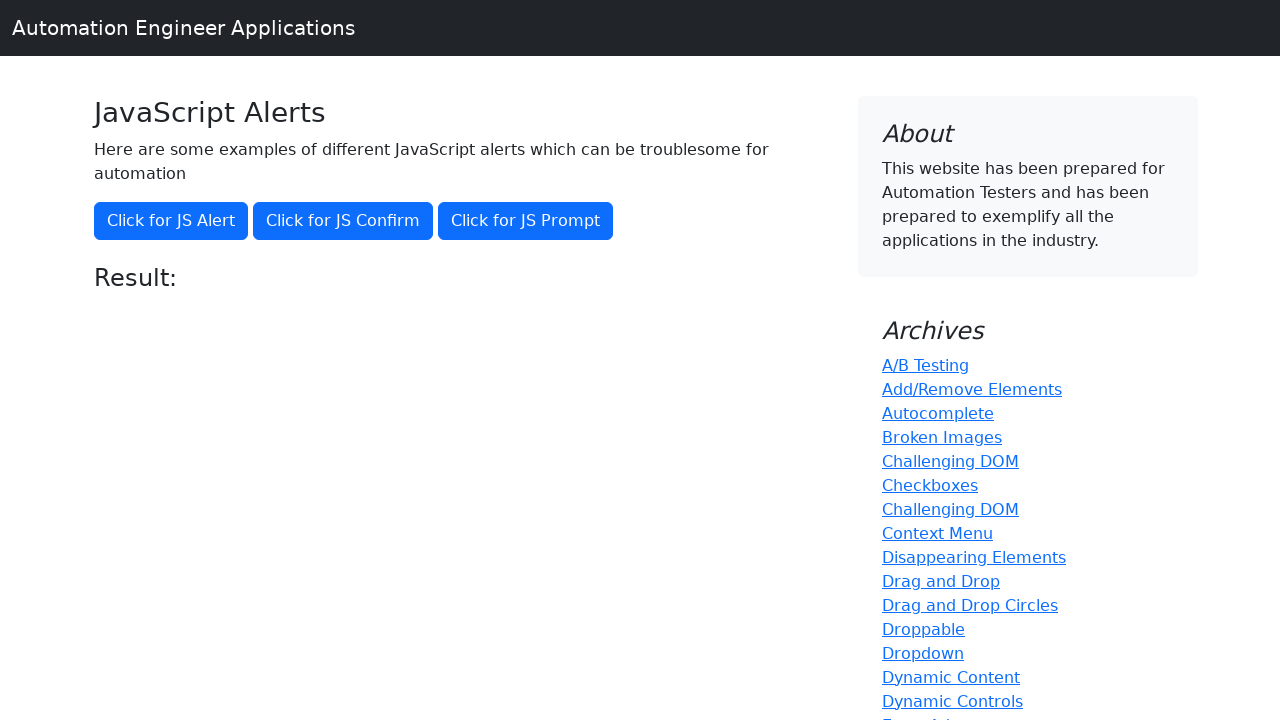

Clicked the first alert button to trigger JavaScript alert at (171, 221) on xpath=//button[@onclick='jsAlert()']
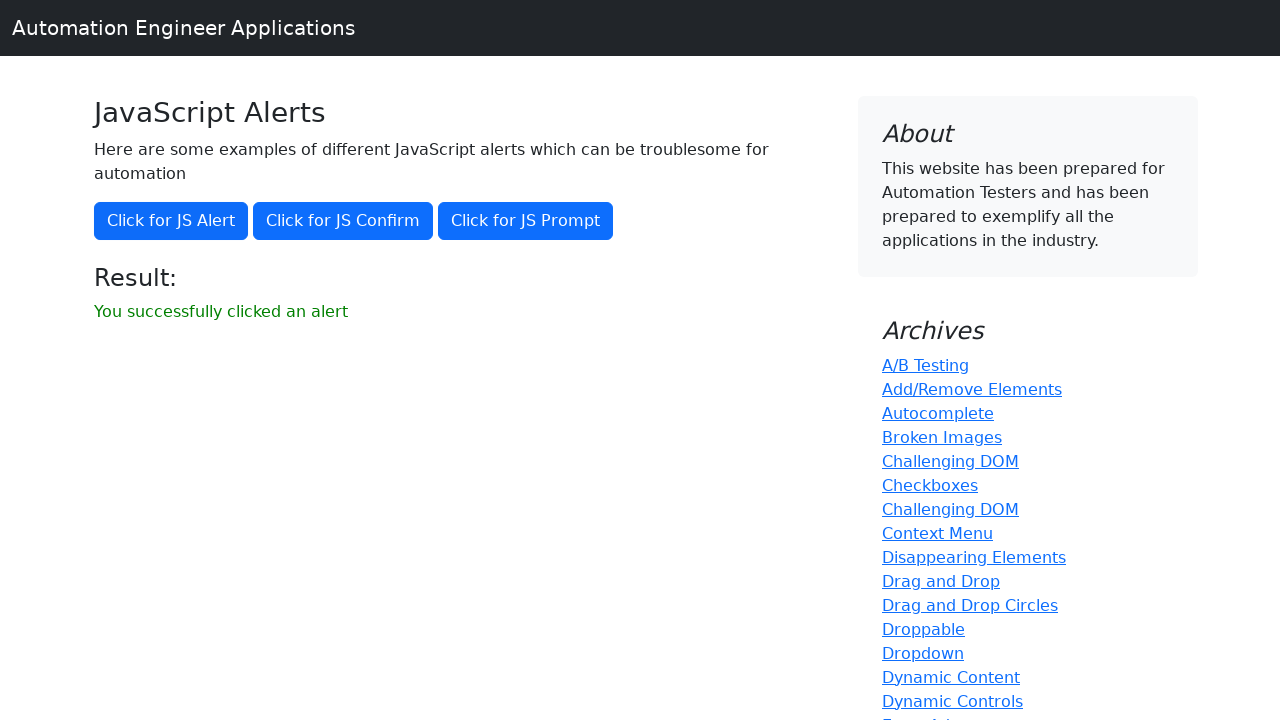

Set up dialog handler to accept the alert
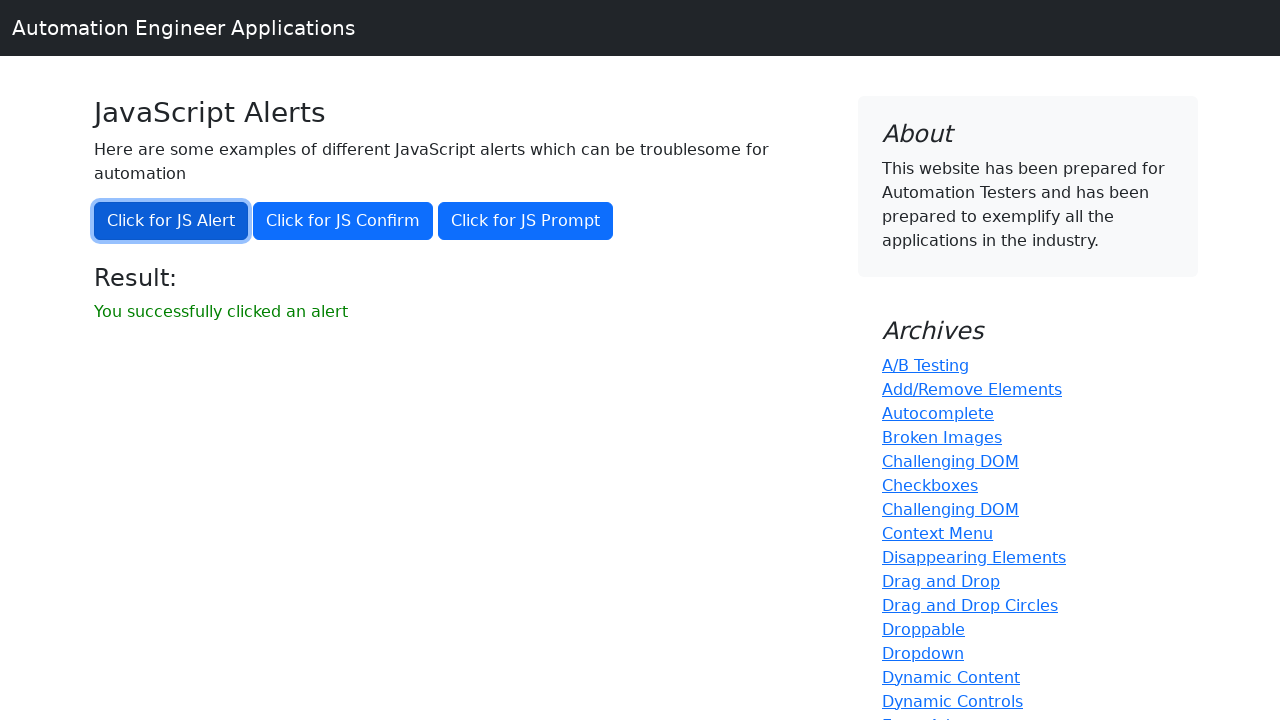

Waited for result element to appear
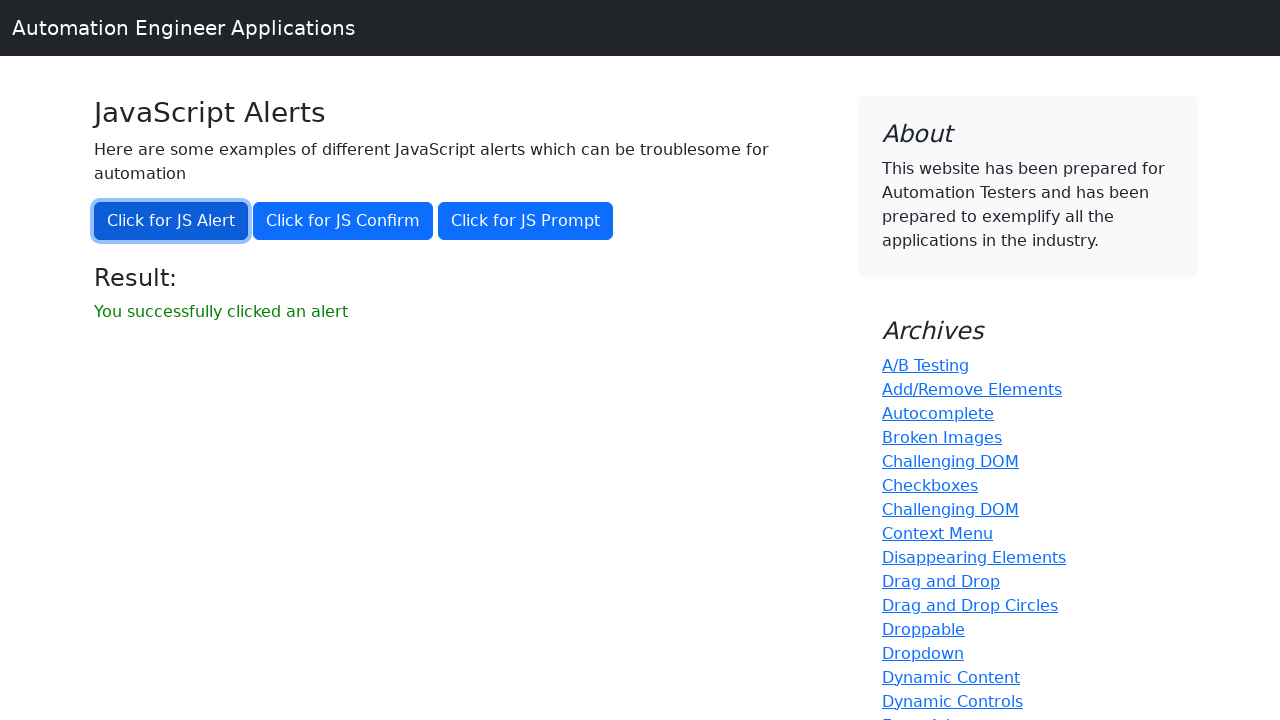

Retrieved result text from page
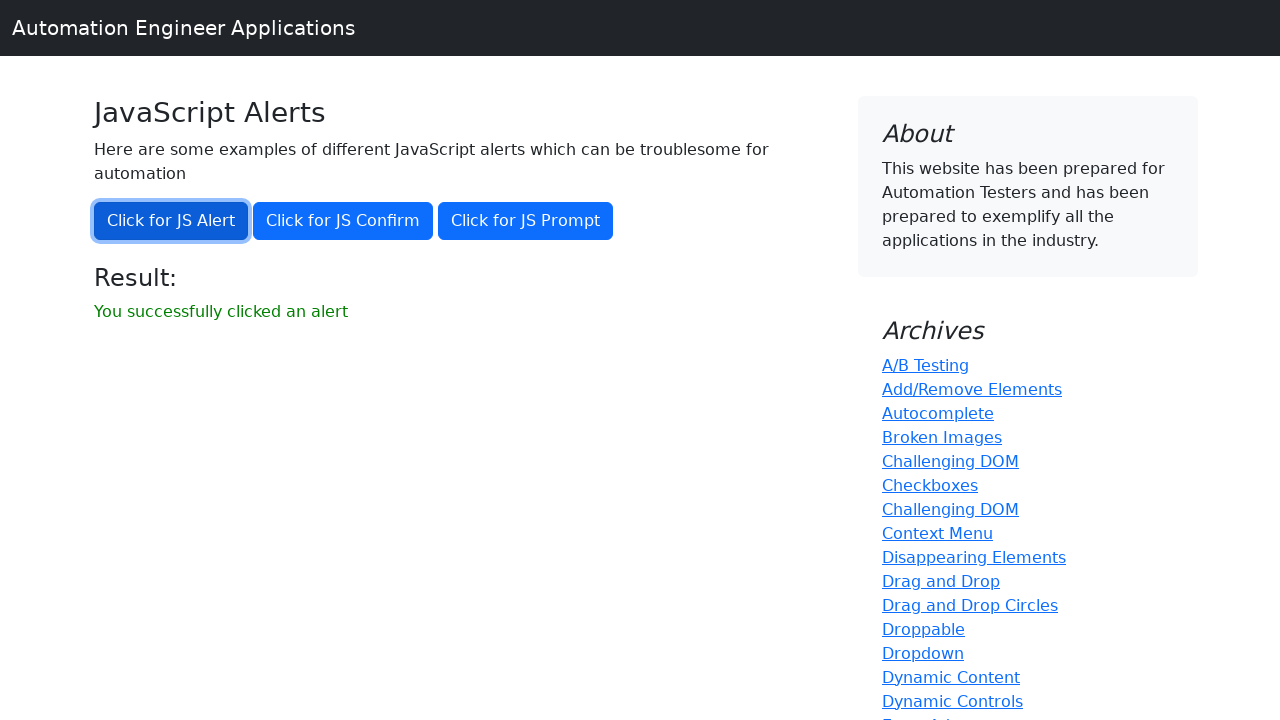

Verified result text matches expected message 'You successfully clicked an alert'
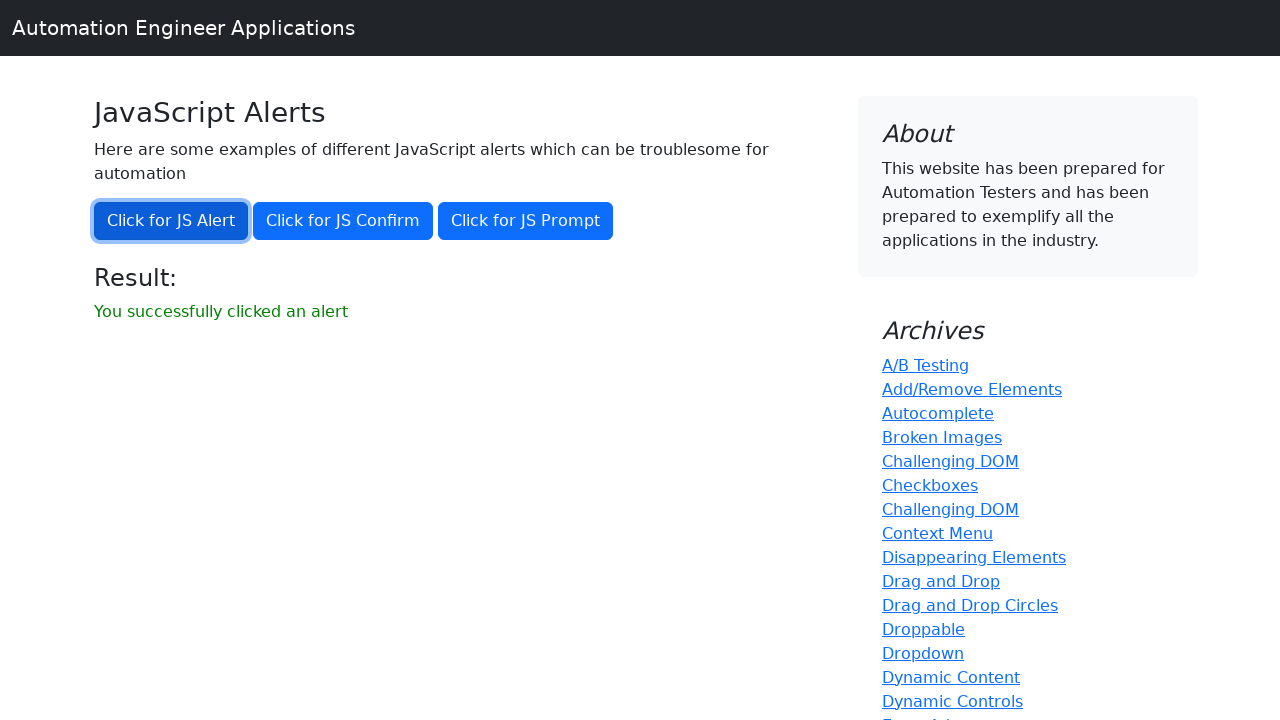

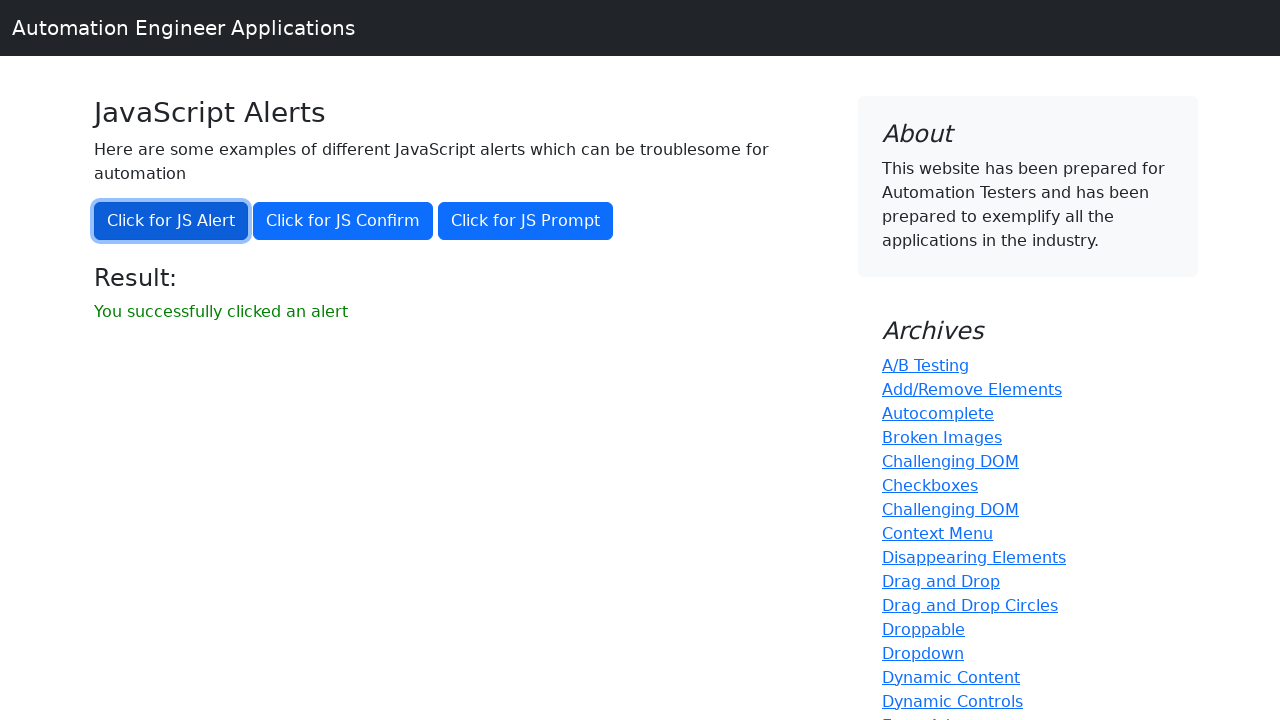